Tests Vue.js dropdown component by selecting different options and verifying the dropdown toggle displays the selected value.

Starting URL: https://mikerodham.github.io/vue-dropdowns/

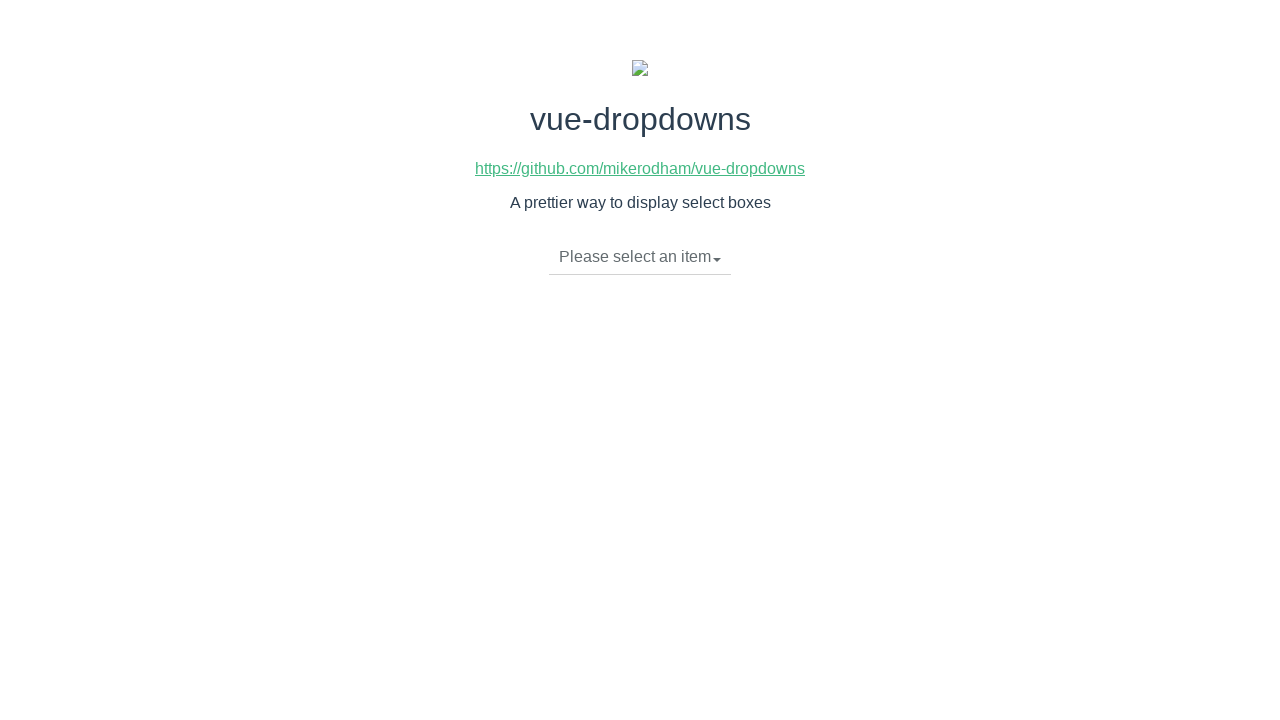

Clicked dropdown toggle to open menu at (640, 257) on li.dropdown-toggle
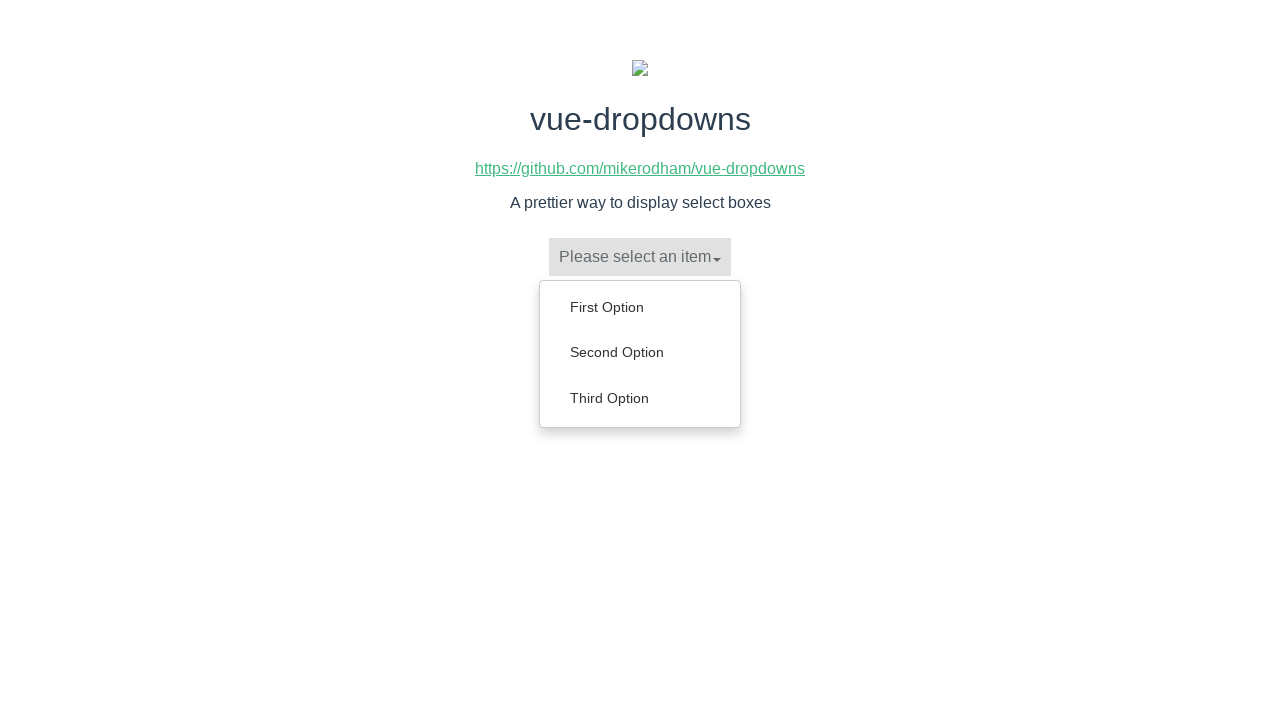

Dropdown menu appeared with options
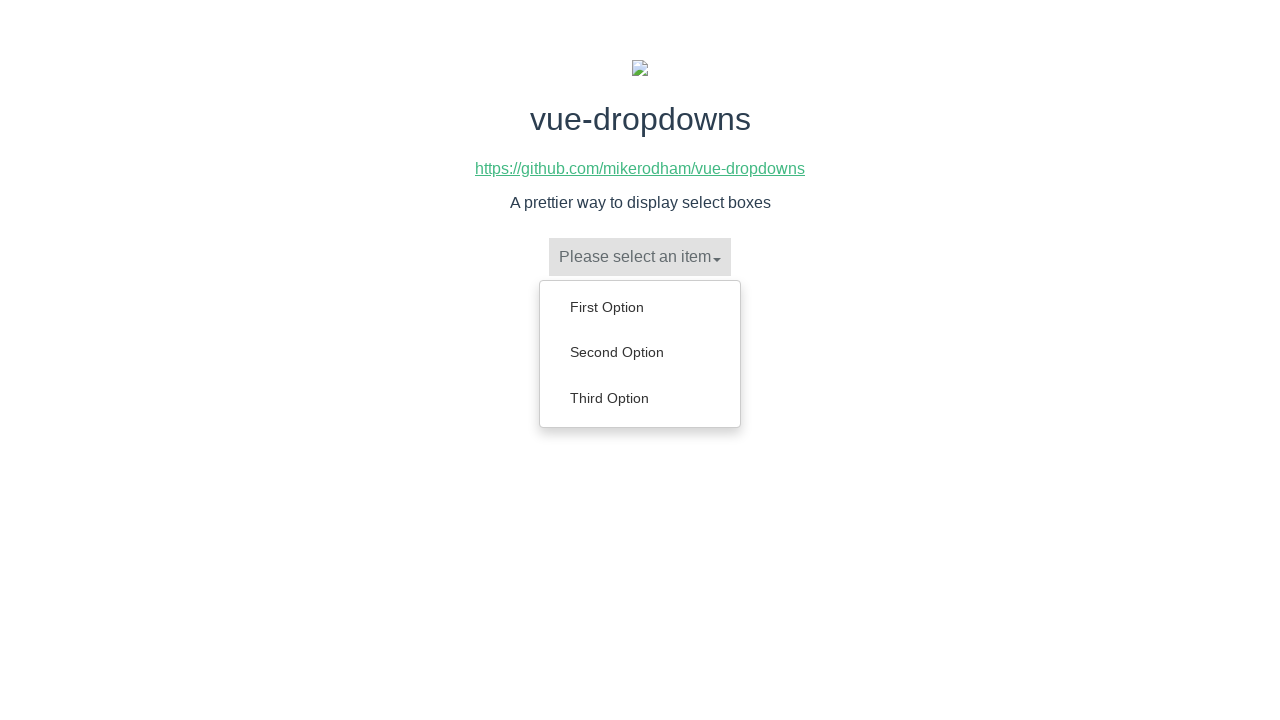

Selected 'Second Option' from dropdown menu at (640, 352) on ul.dropdown-menu li:has-text('Second Option')
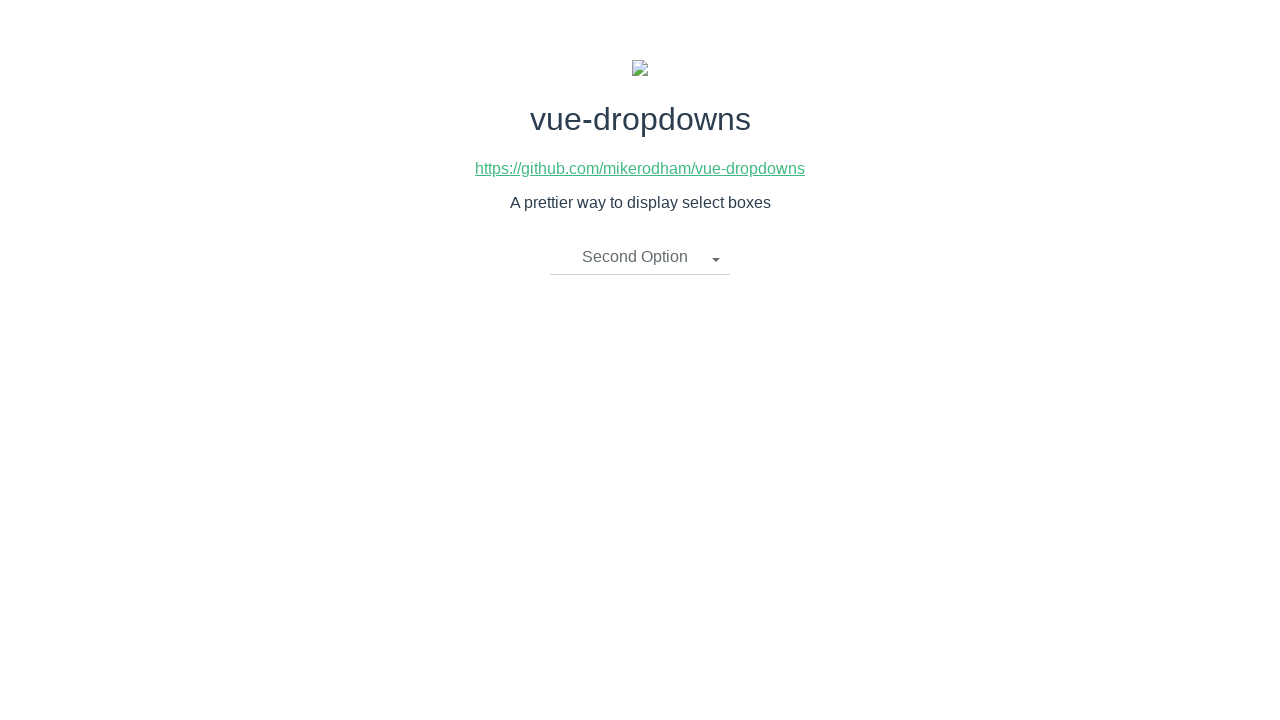

Verified dropdown toggle now displays 'Second Option'
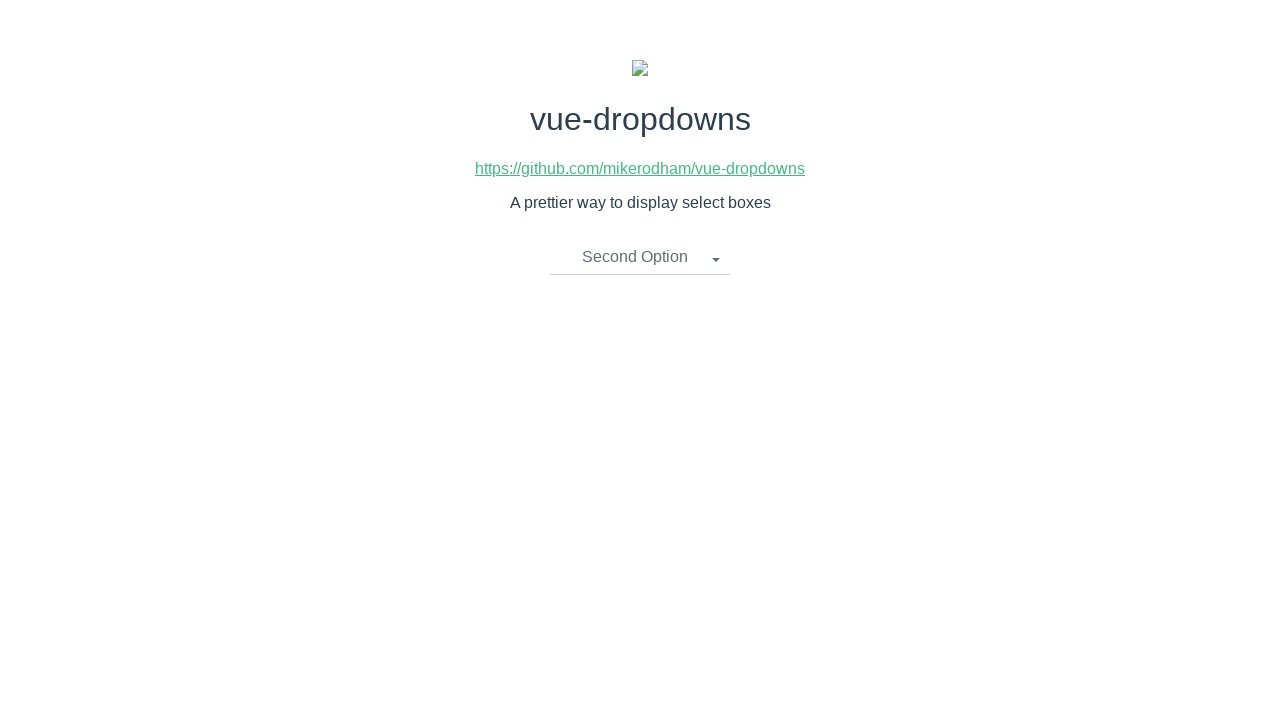

Clicked dropdown toggle to open menu again at (640, 257) on li.dropdown-toggle
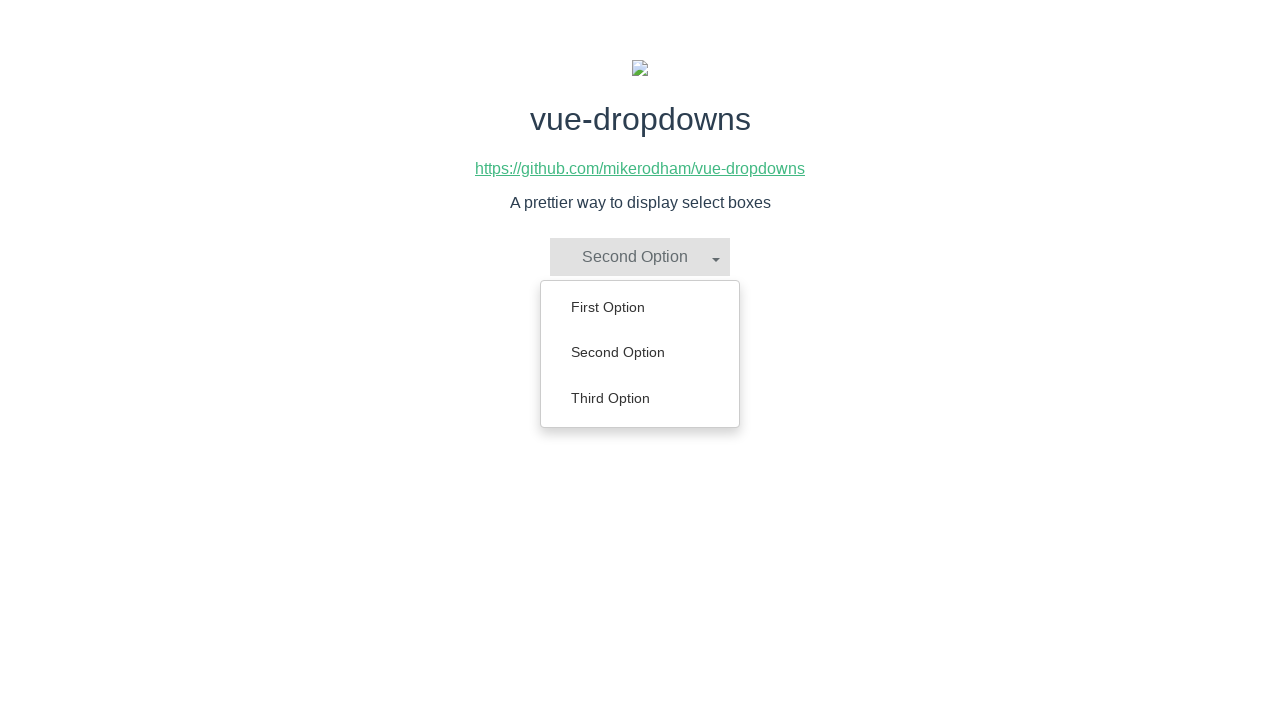

Dropdown menu appeared with options
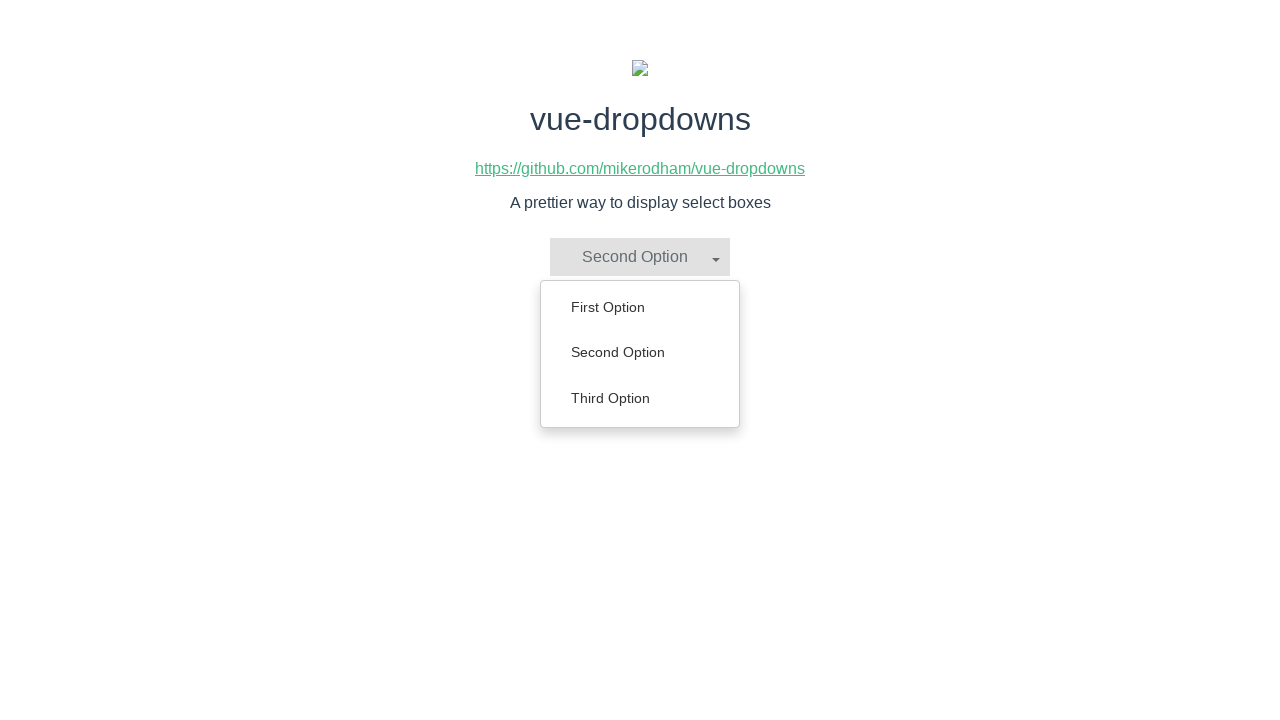

Selected 'Third Option' from dropdown menu at (640, 398) on ul.dropdown-menu li:has-text('Third Option')
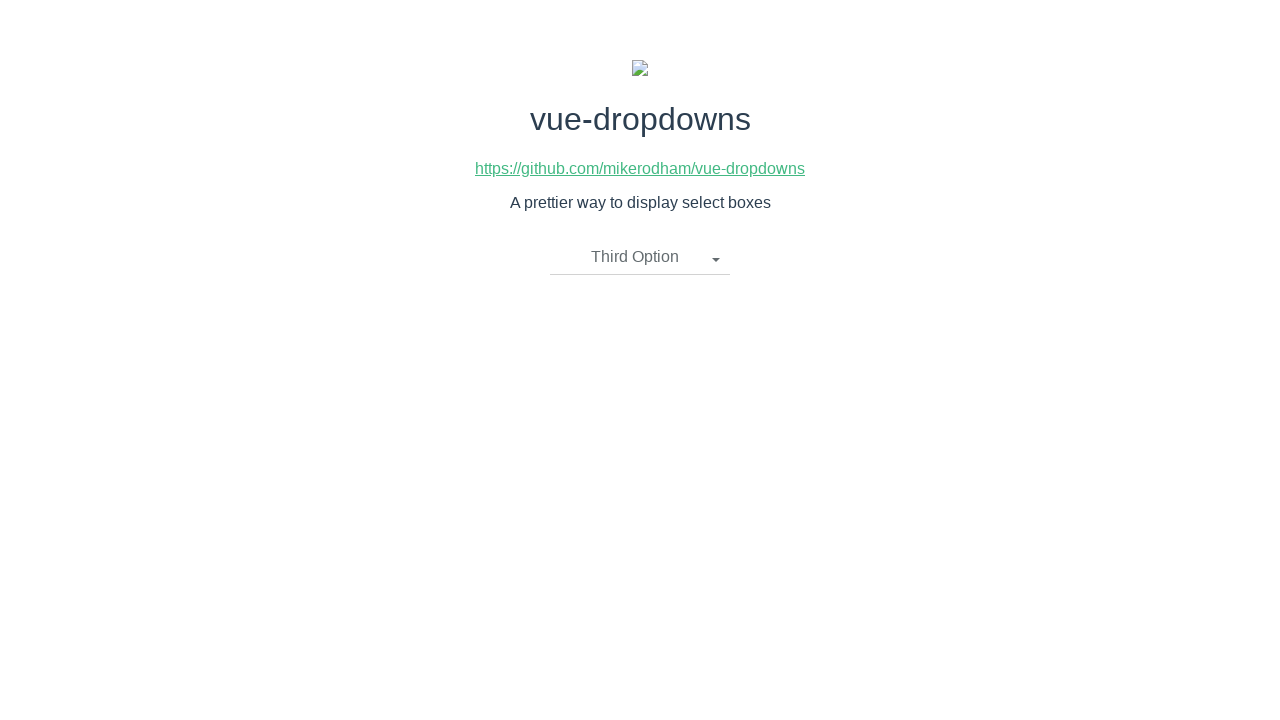

Verified dropdown toggle now displays 'Third Option'
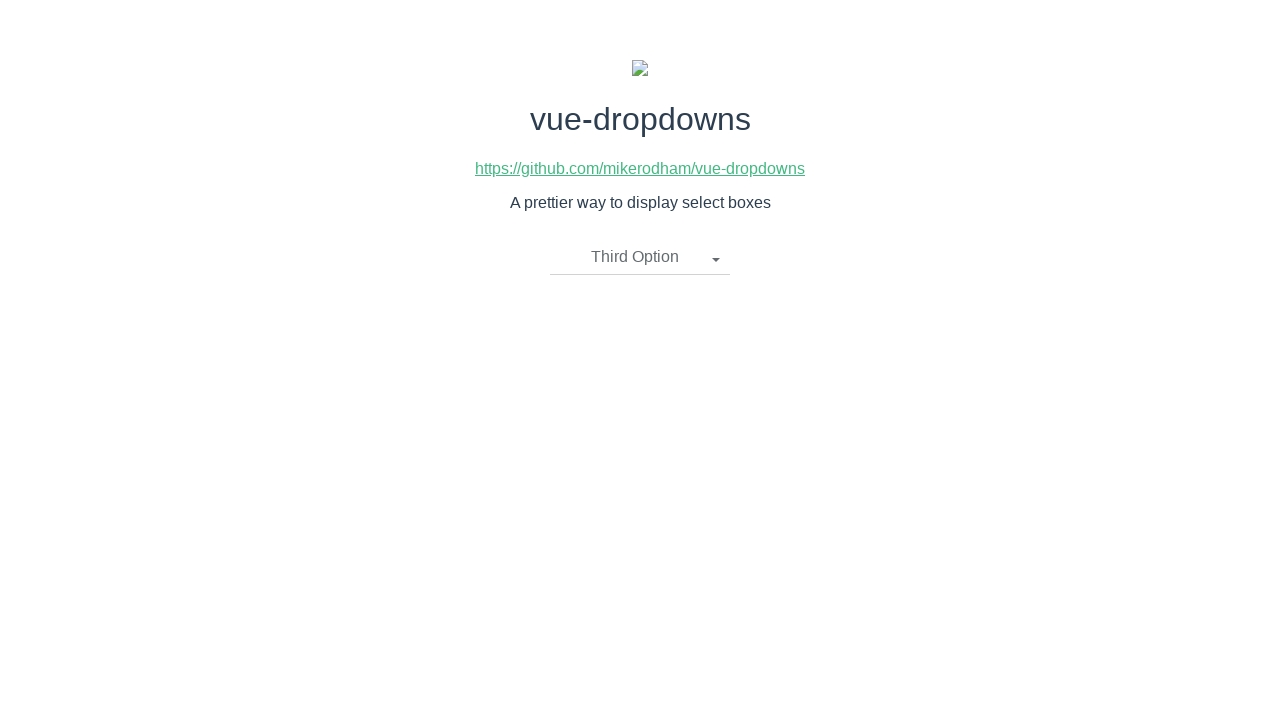

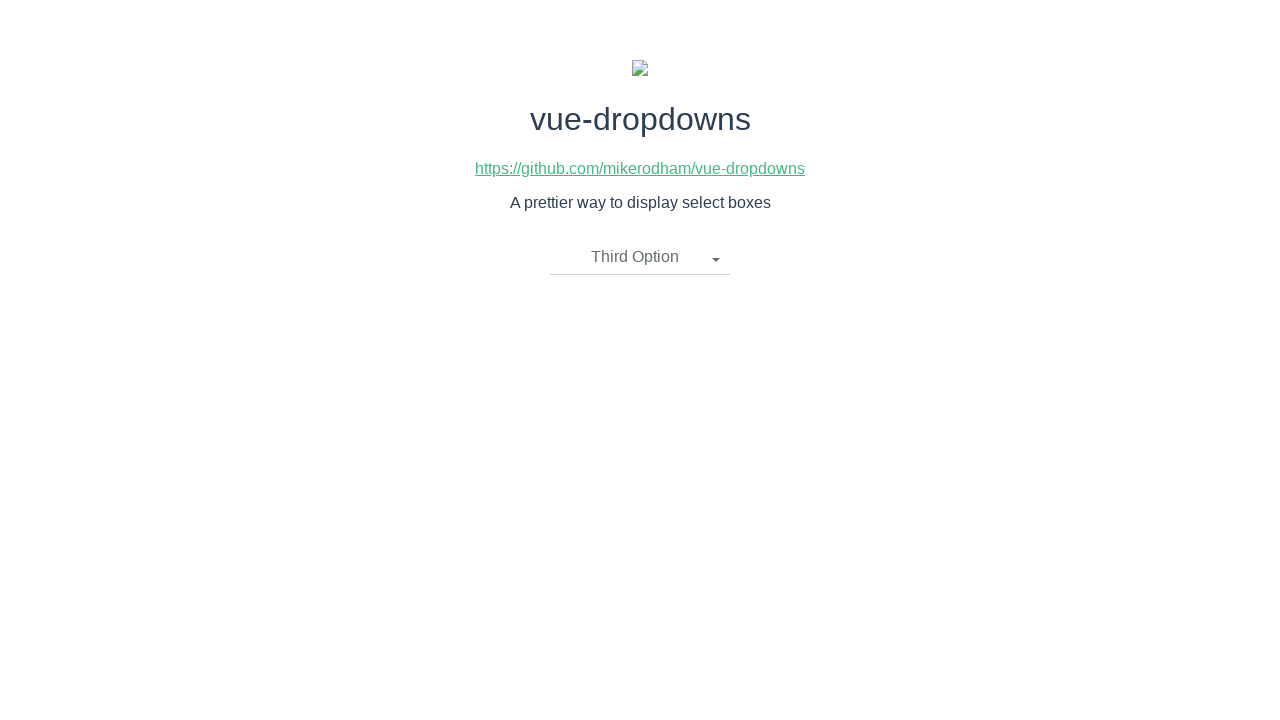